Tests XPath AND operator by filling an email field that matches both id and placeholder conditions

Starting URL: https://www.tutorialspoint.com/selenium/practice/selenium_automation_practice.php

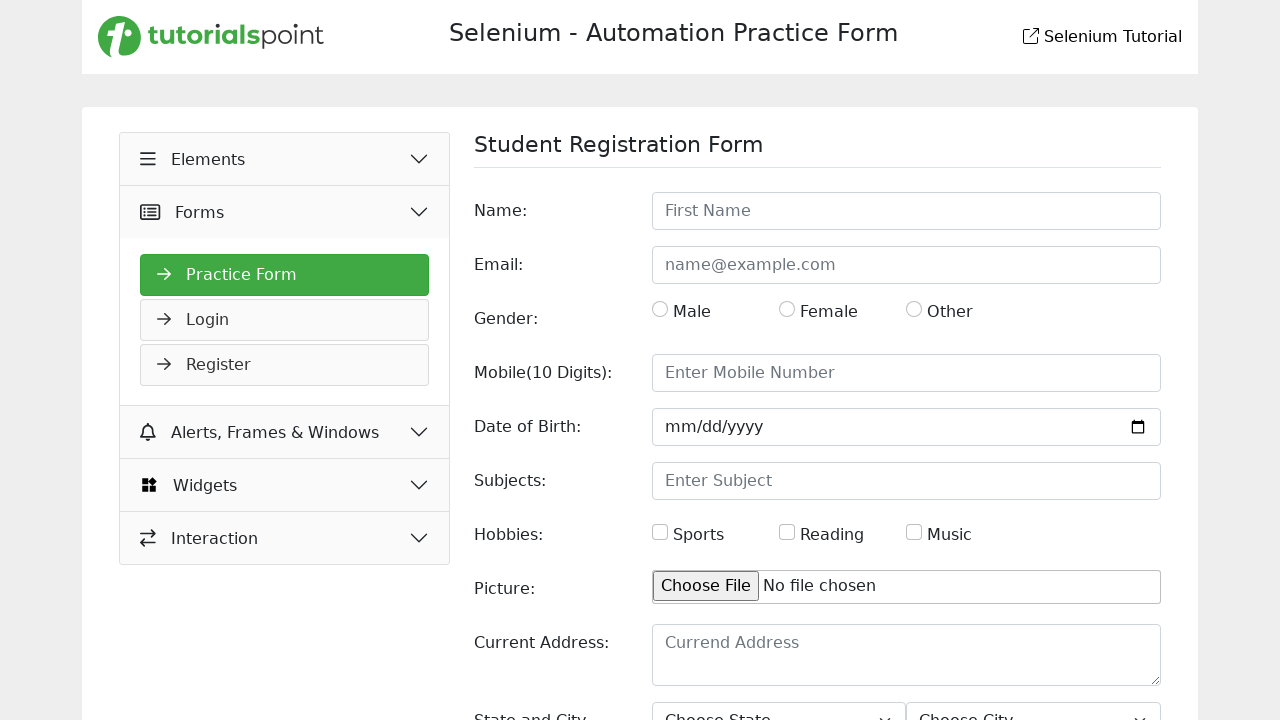

Filled email field matching XPath AND condition (id contains 'email' AND placeholder is 'name@example.com') with 'ebrahimhossain@noemail.com' on //*[contains(@id,'email') and @placeholder='name@example.com']
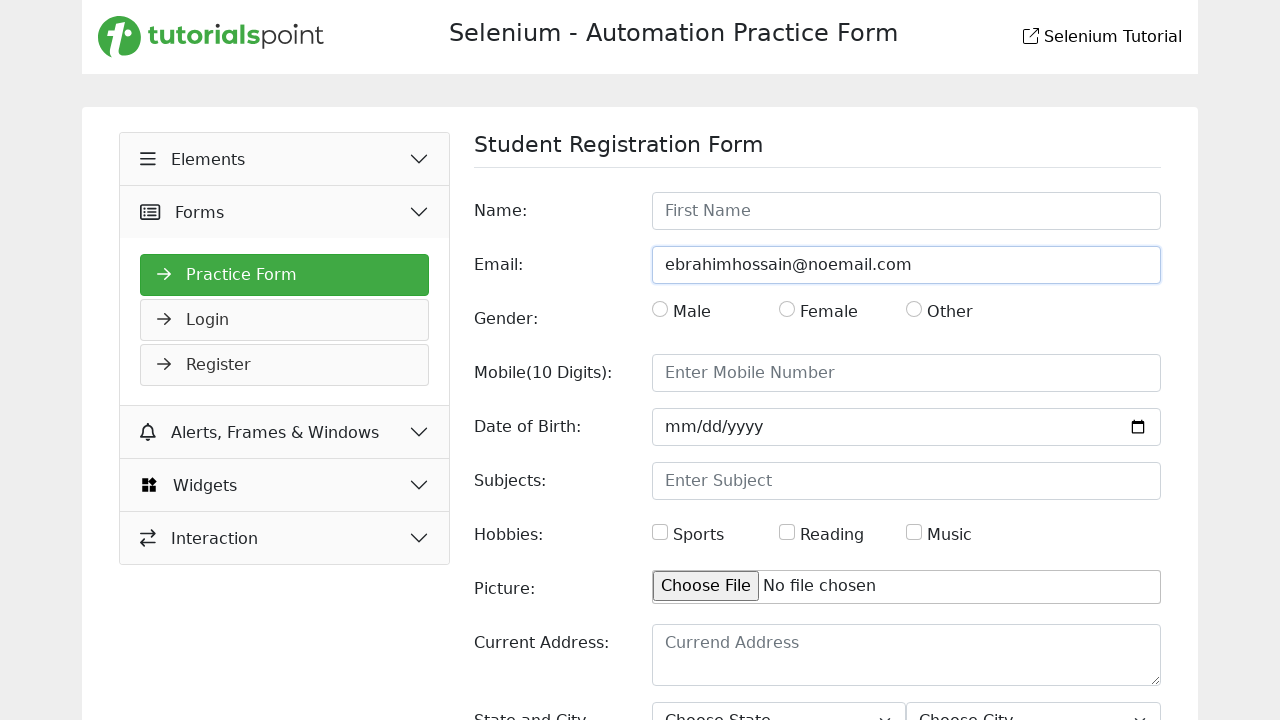

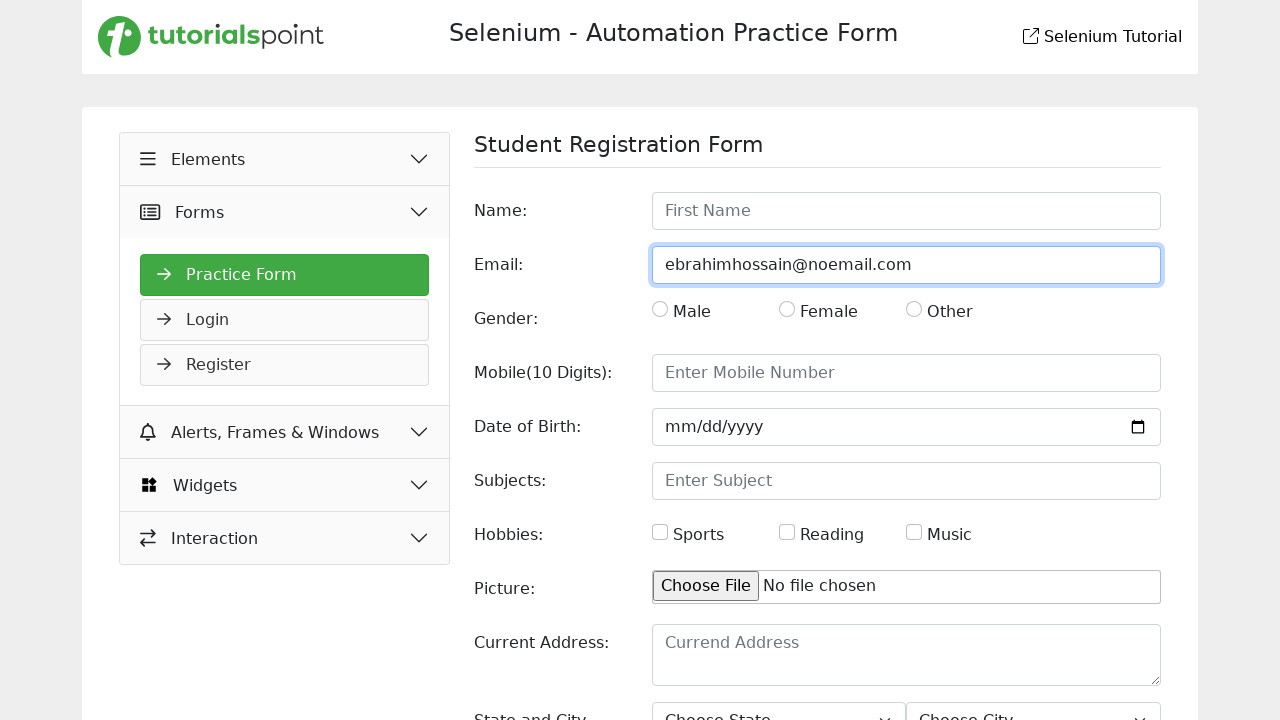